Clicks on a link containing the text "Knowledge" to test partial link text matching

Starting URL: https://phptravels.org/register.php

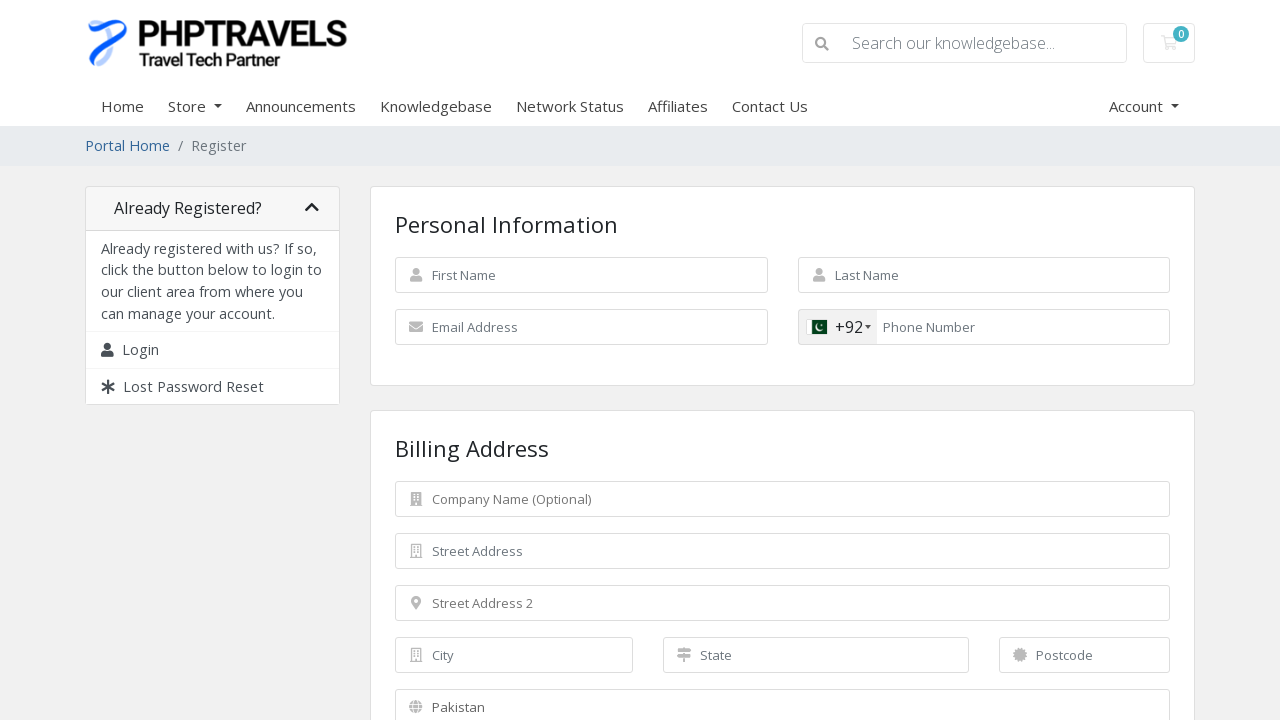

Clicked on link containing 'Knowledge' text at (436, 106) on text=/.*Knowledge.*/
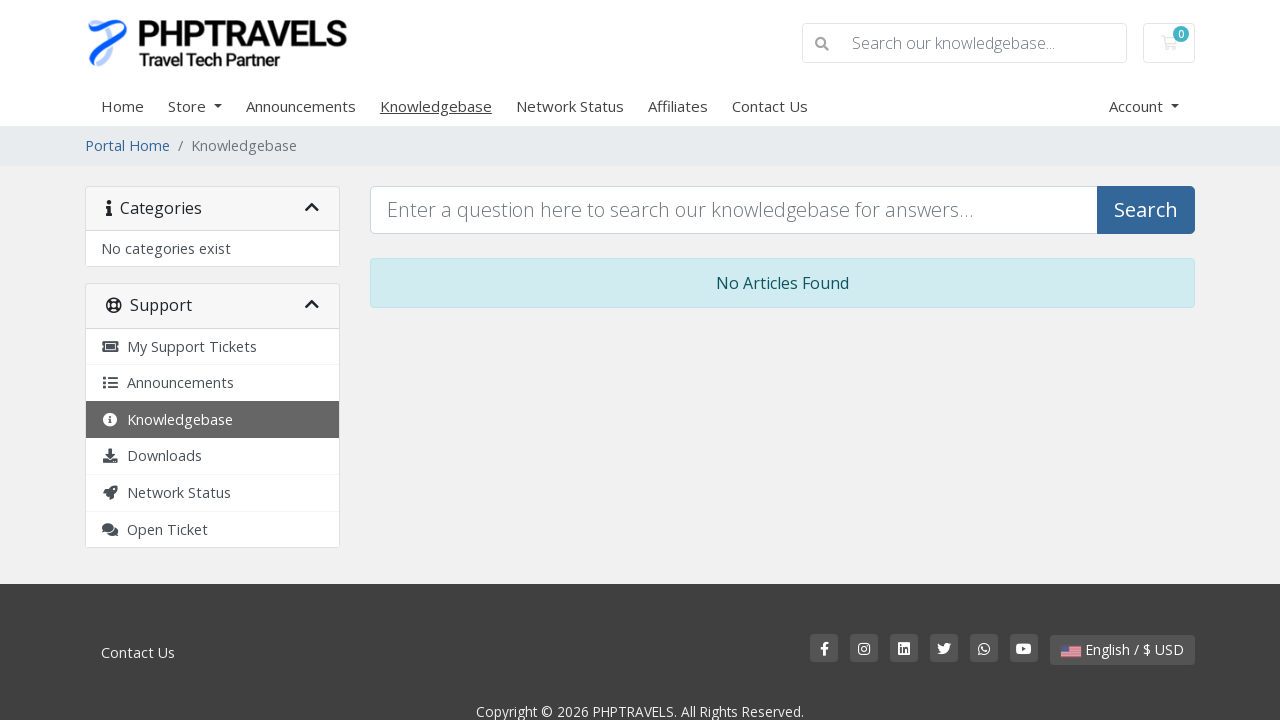

Page finished loading after clicking Knowledge link
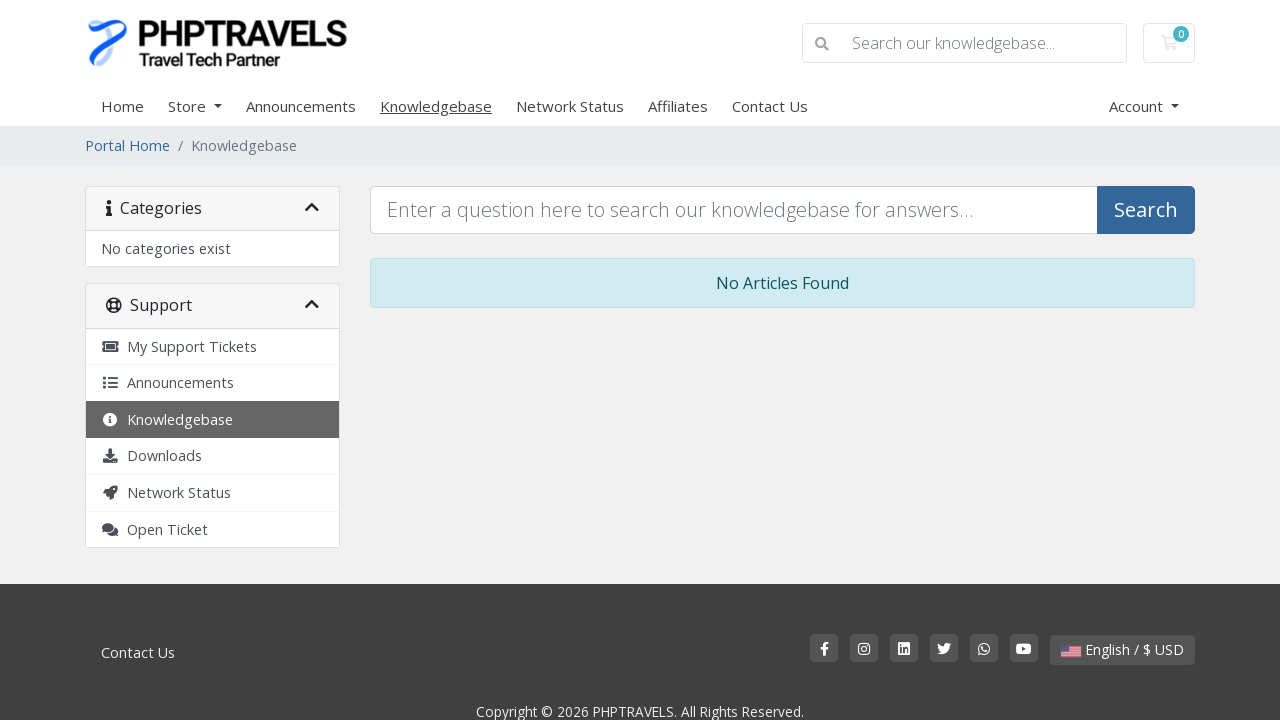

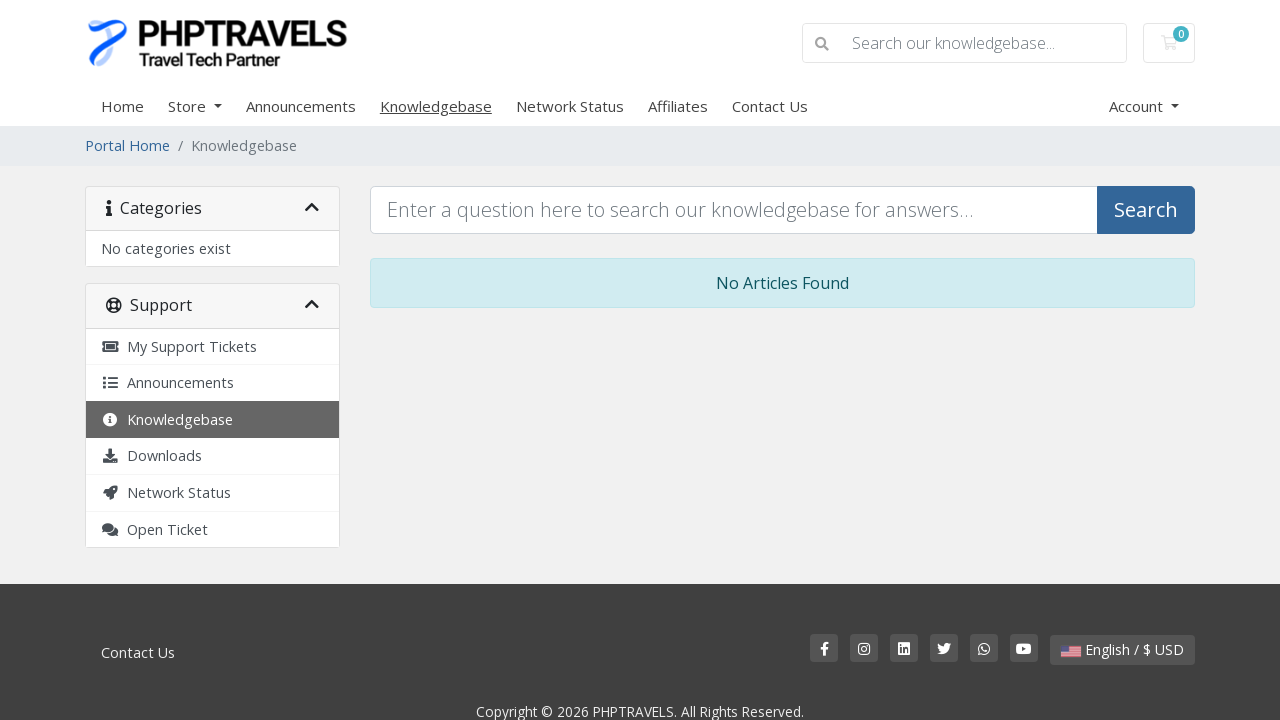